Tests e-commerce cart functionality by searching for products, adding them to cart, applying a promo code, and verifying the discount calculation

Starting URL: https://rahulshettyacademy.com/seleniumPractise/#/

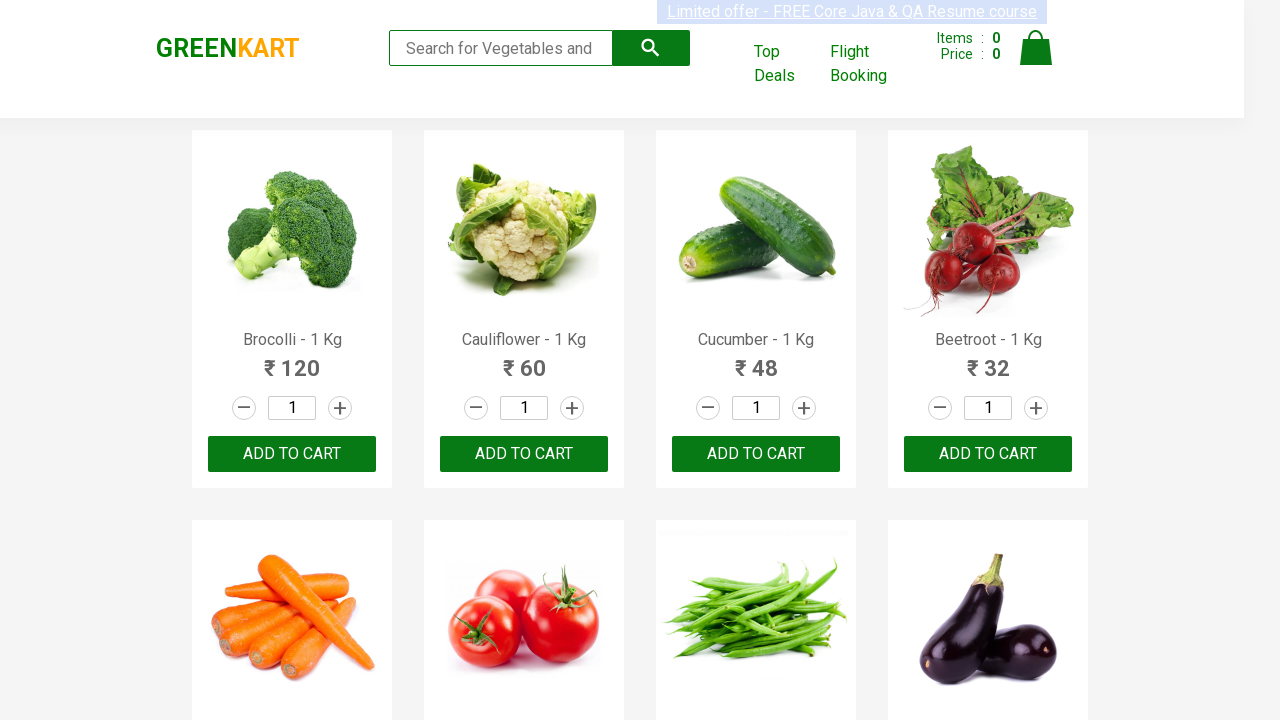

Filled search field with 'ber' to find products on input.search-keyword
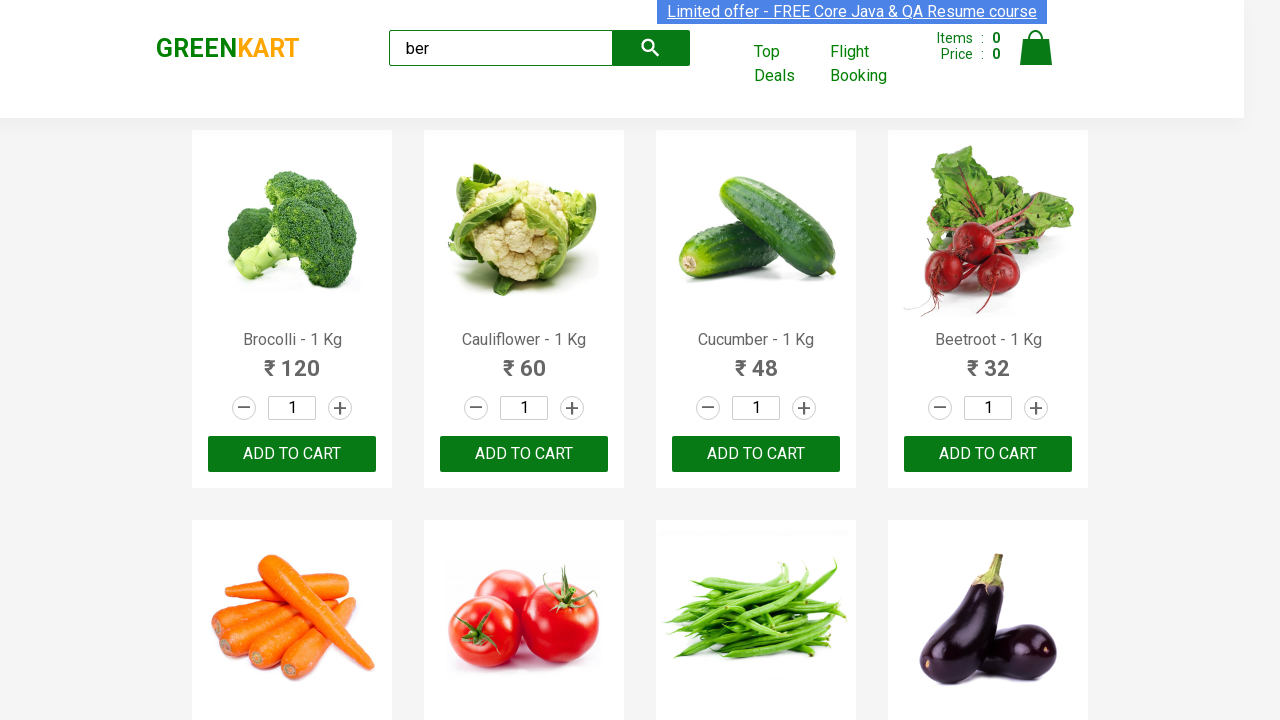

Waited for search results to load
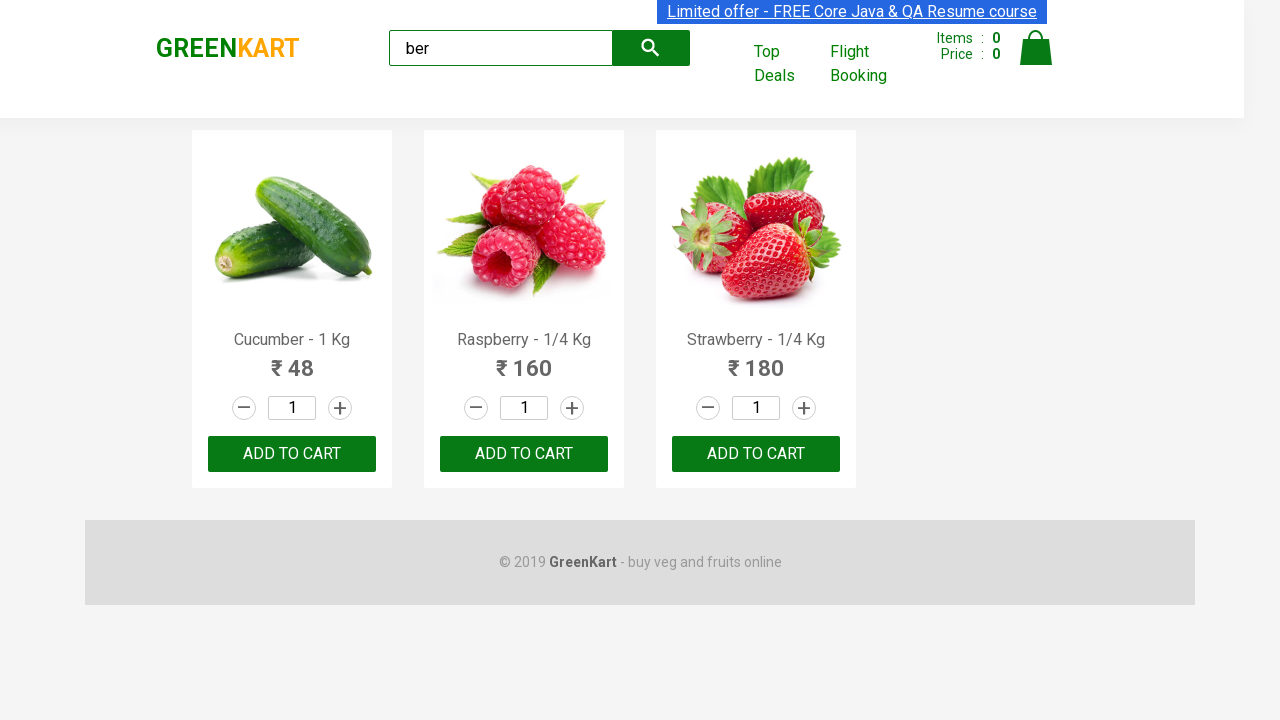

Located 3 add to cart buttons
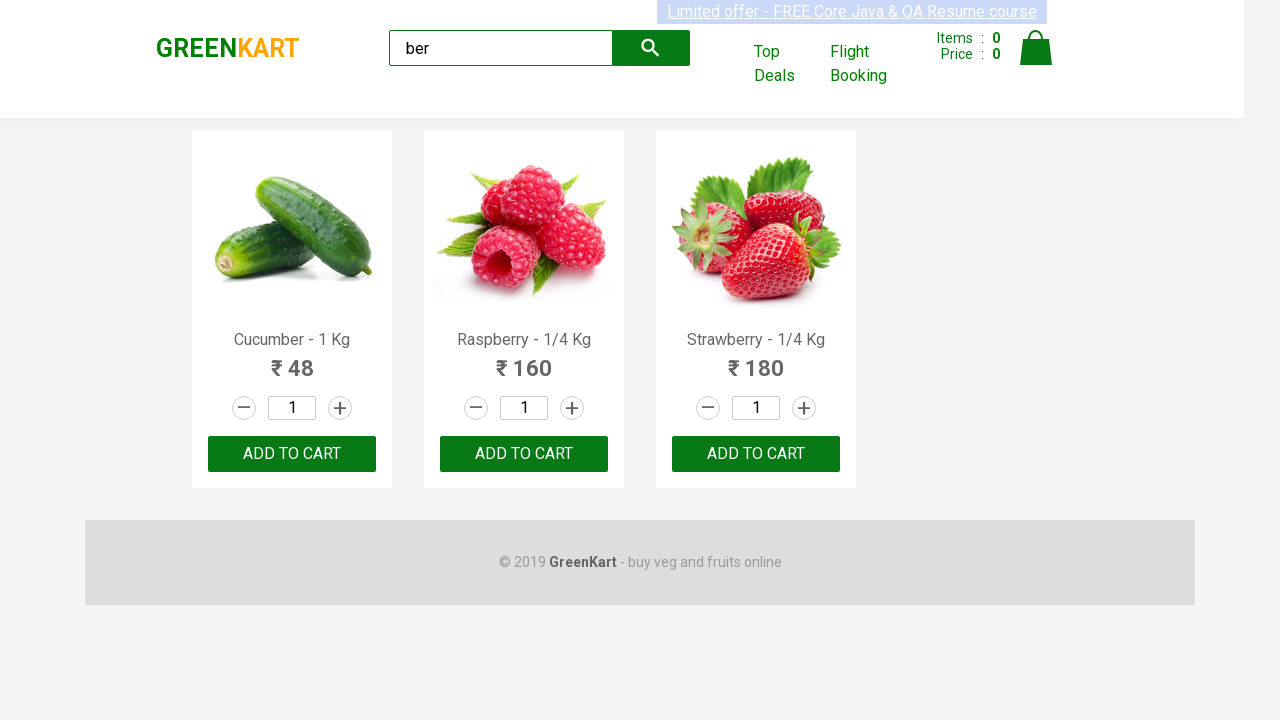

Retrieved product name: Cucumber - 1 Kg
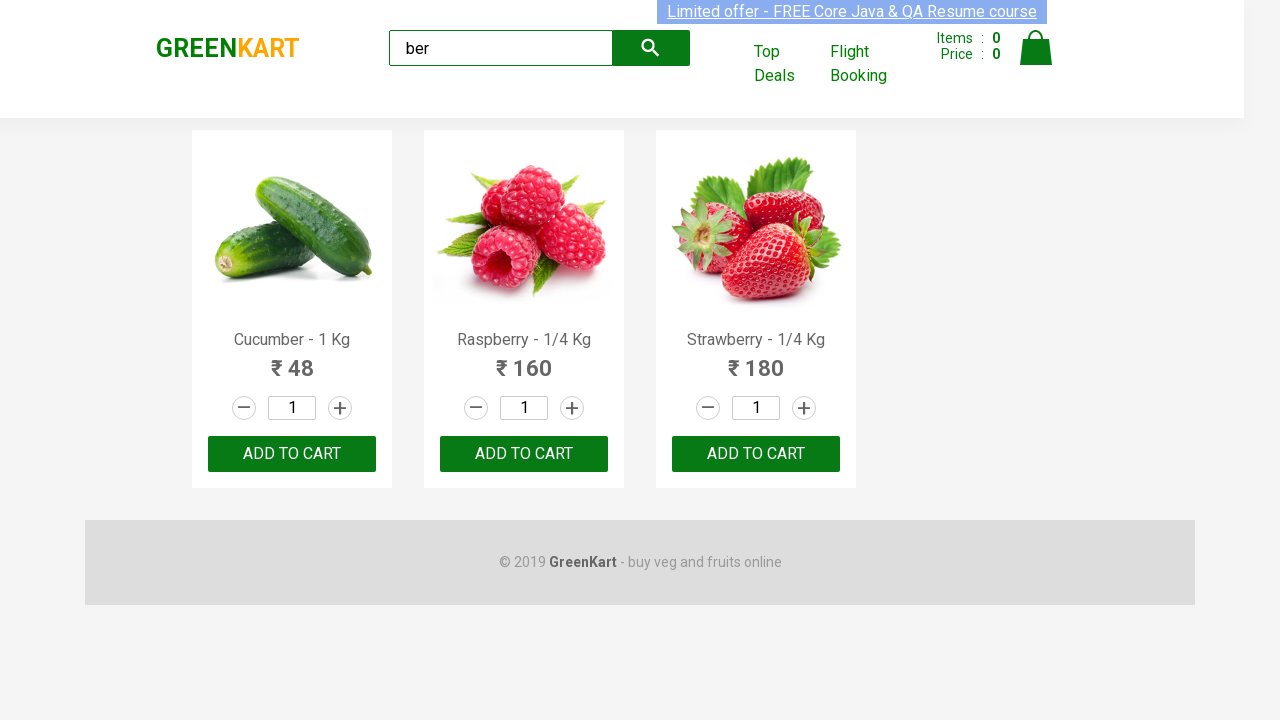

Clicked add to cart button for 'Cucumber - 1 Kg' at (292, 454) on xpath=//div[@class='product-action']/button >> nth=0
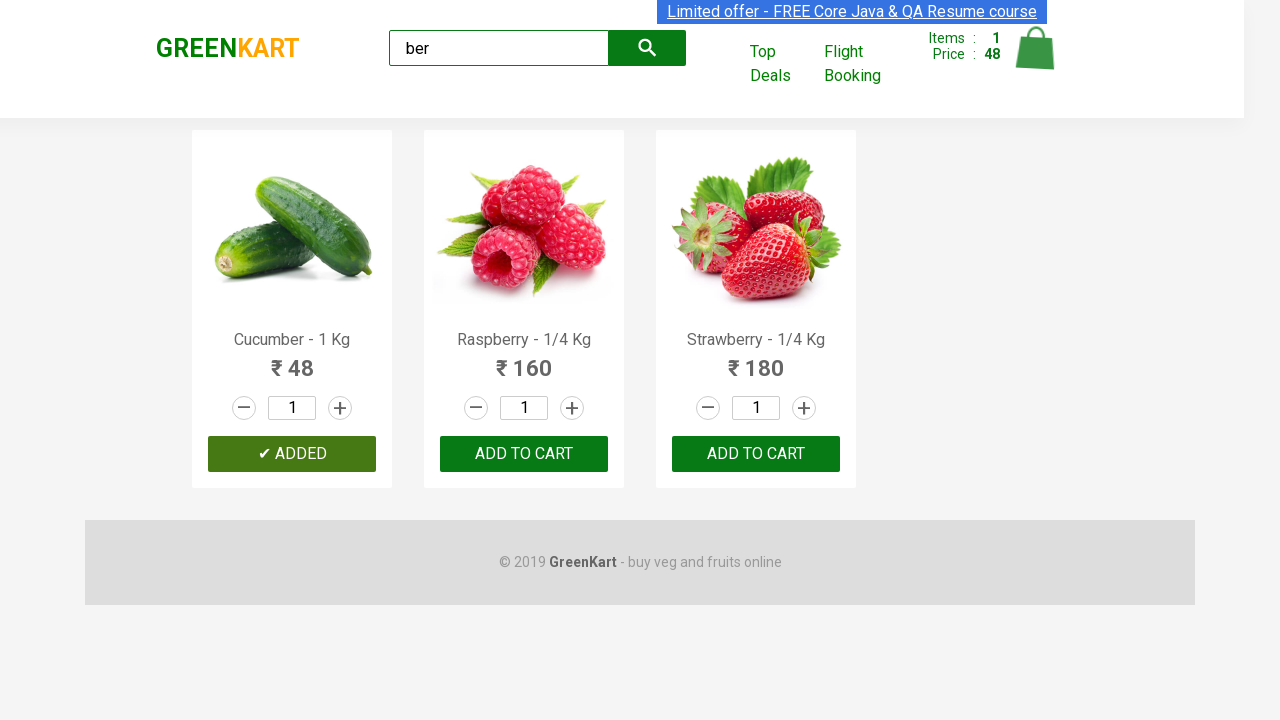

Retrieved product name: Raspberry - 1/4 Kg
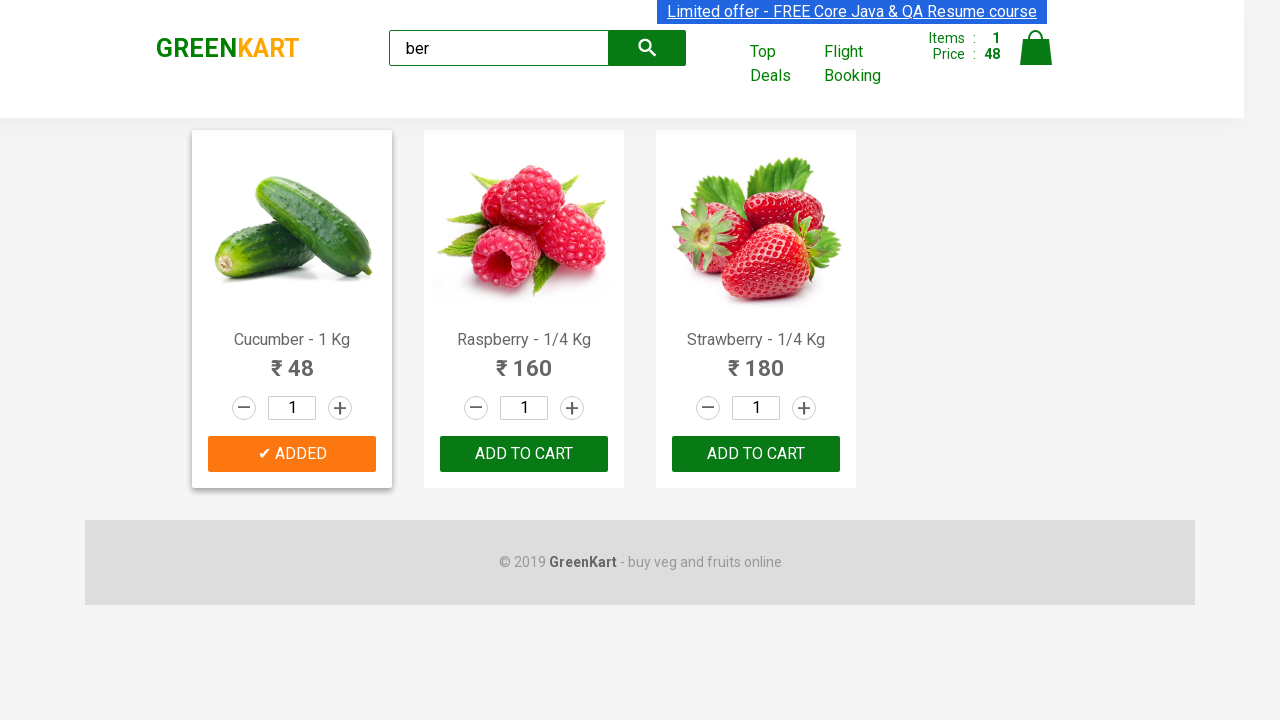

Clicked add to cart button for 'Raspberry - 1/4 Kg' at (524, 454) on xpath=//div[@class='product-action']/button >> nth=1
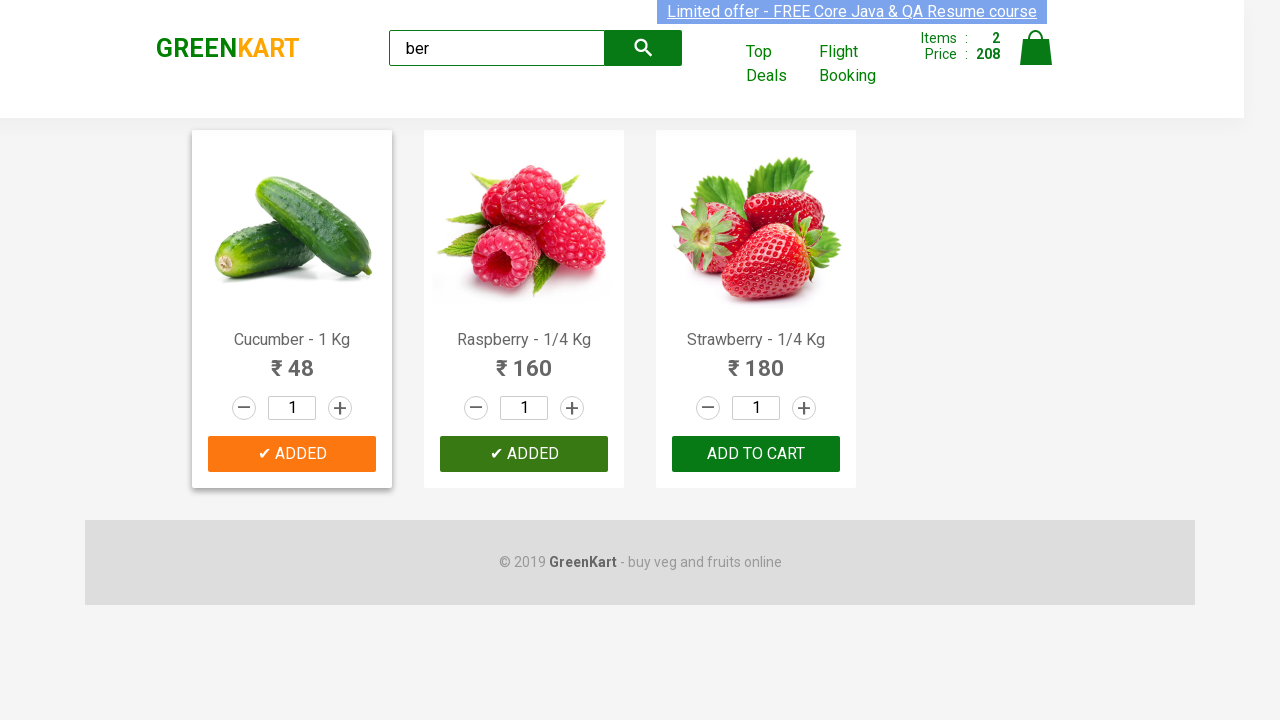

Retrieved product name: Strawberry - 1/4 Kg
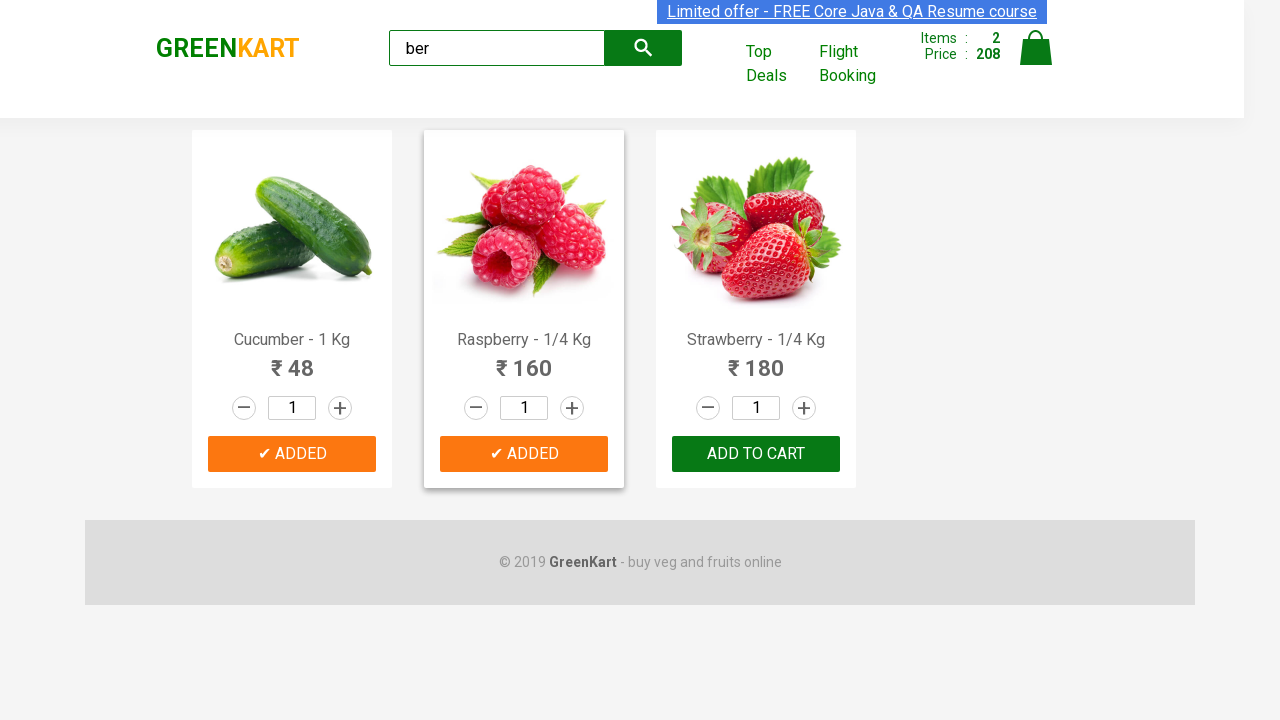

Clicked add to cart button for 'Strawberry - 1/4 Kg' at (756, 454) on xpath=//div[@class='product-action']/button >> nth=2
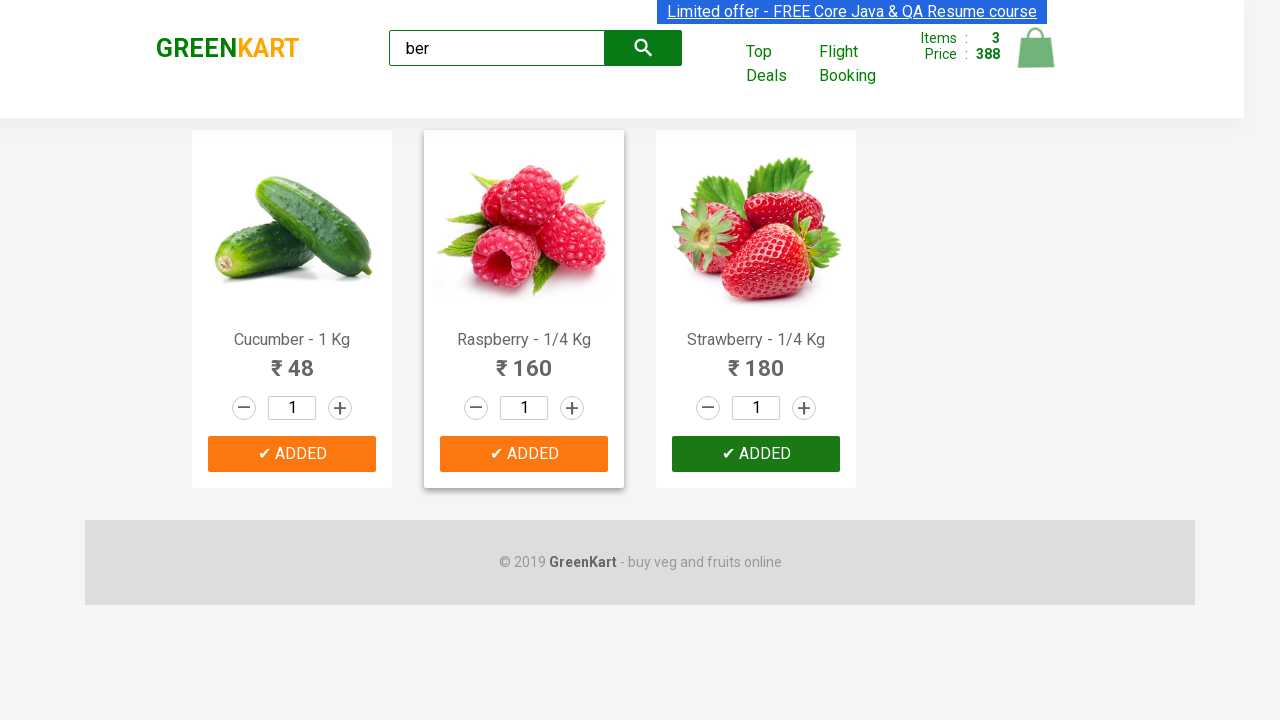

Clicked cart icon to view shopping cart at (1036, 48) on img[alt='Cart']
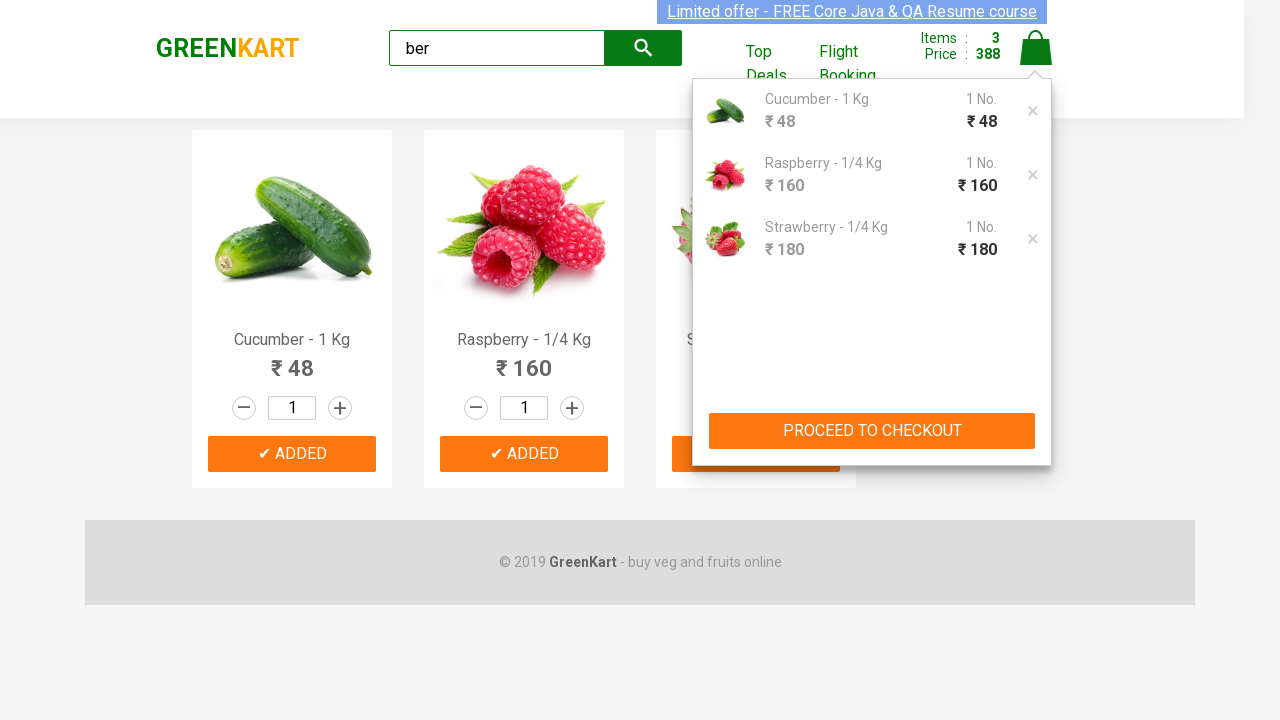

Clicked 'PROCEED TO CHECKOUT' button at (872, 431) on xpath=//button[contains(text(),'PROCEED TO CHECKOUT')]
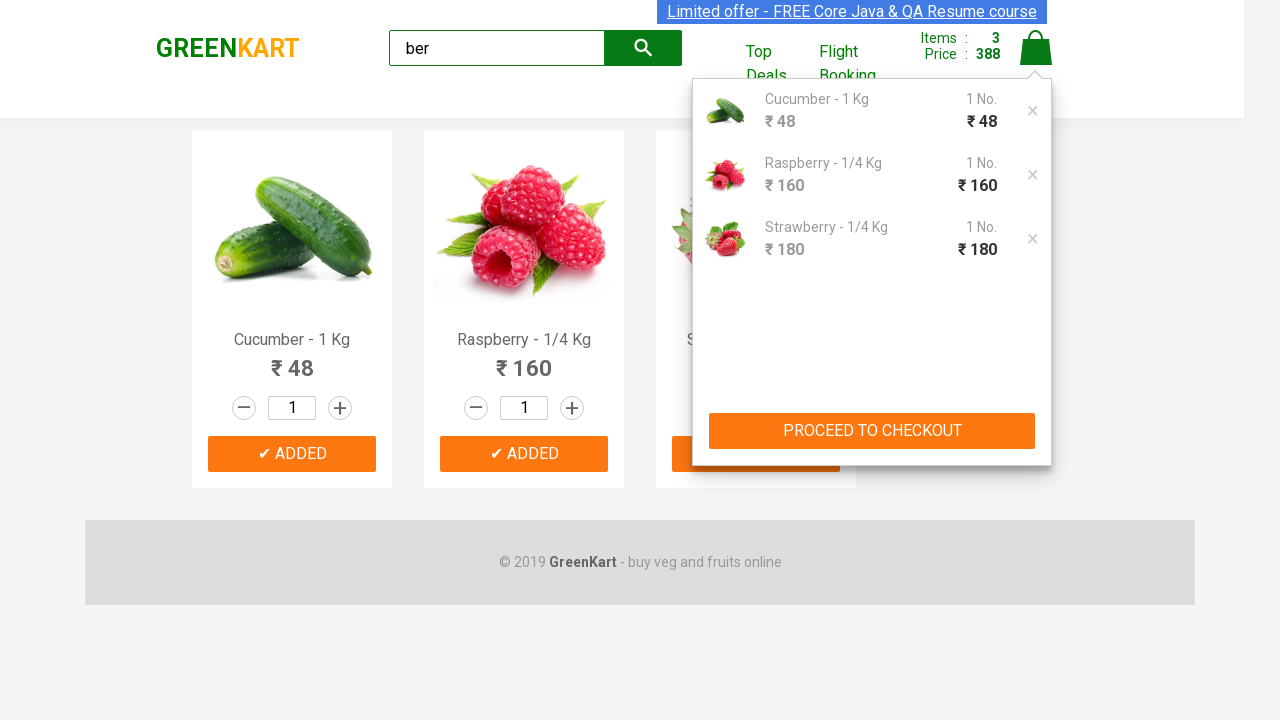

Waited for checkout page to load
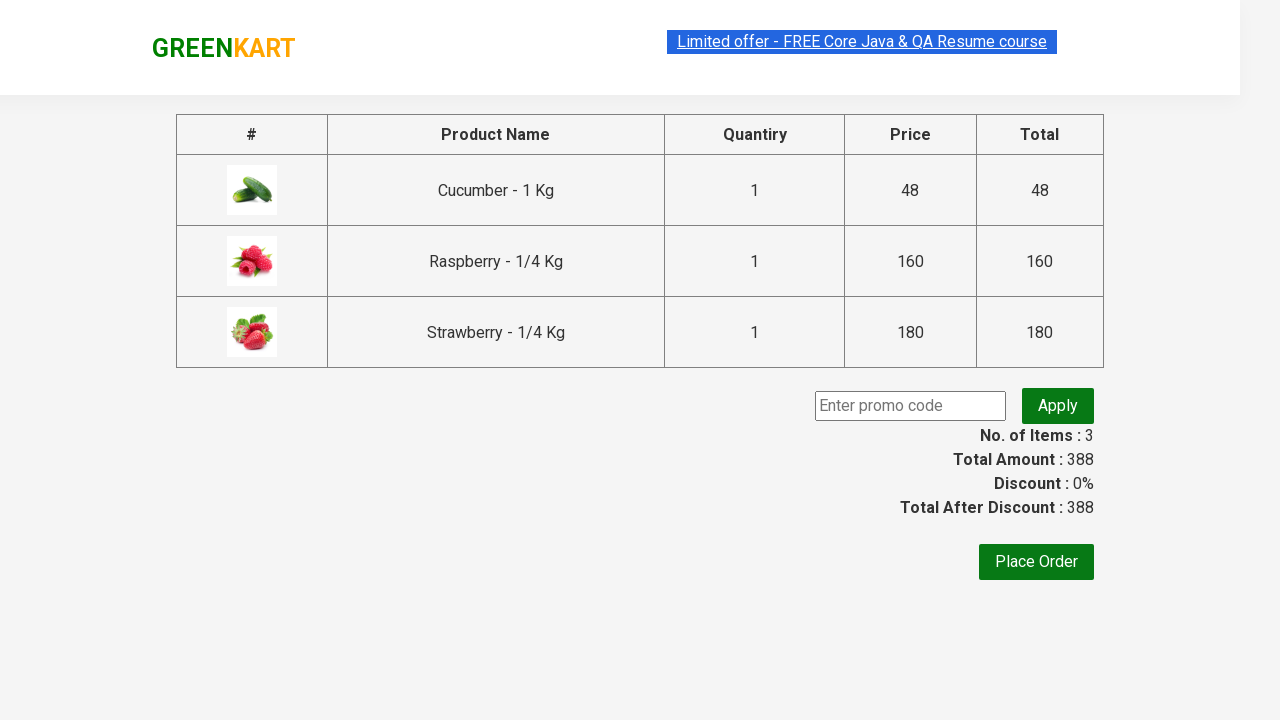

Entered promo code 'rahulshettyacademy' on .promoCode
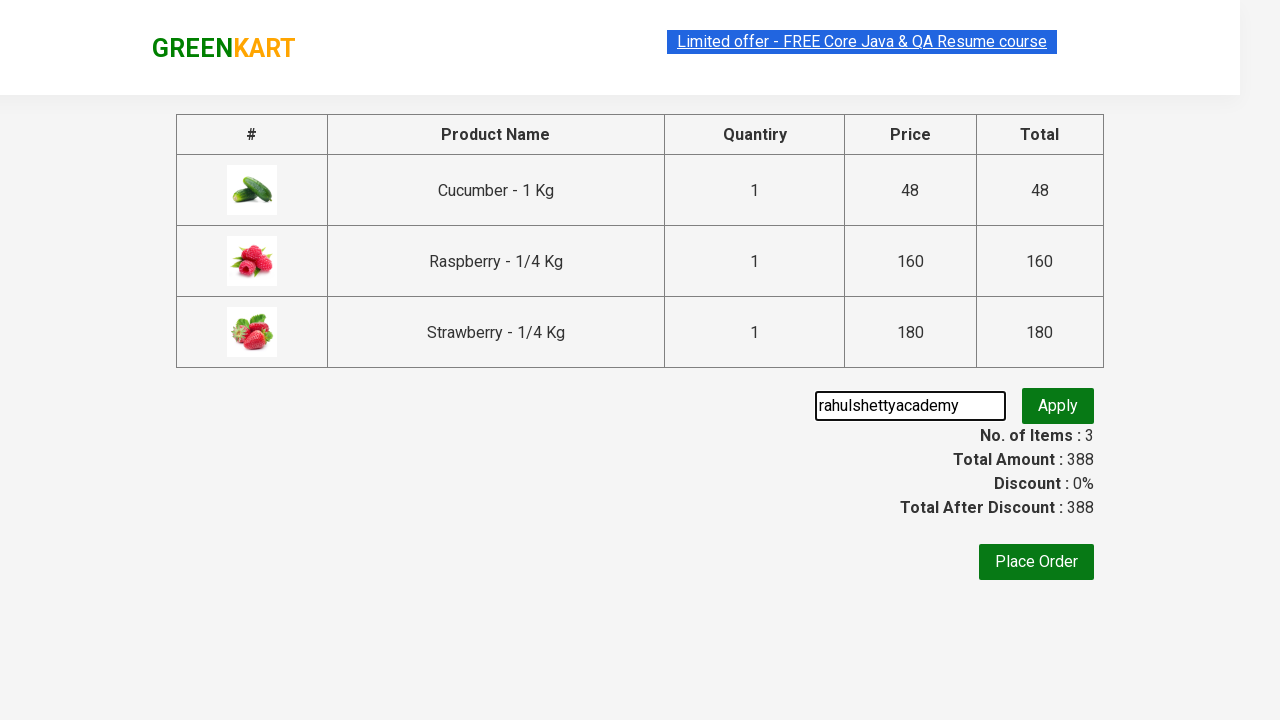

Clicked apply promo code button at (1058, 406) on .promoBtn
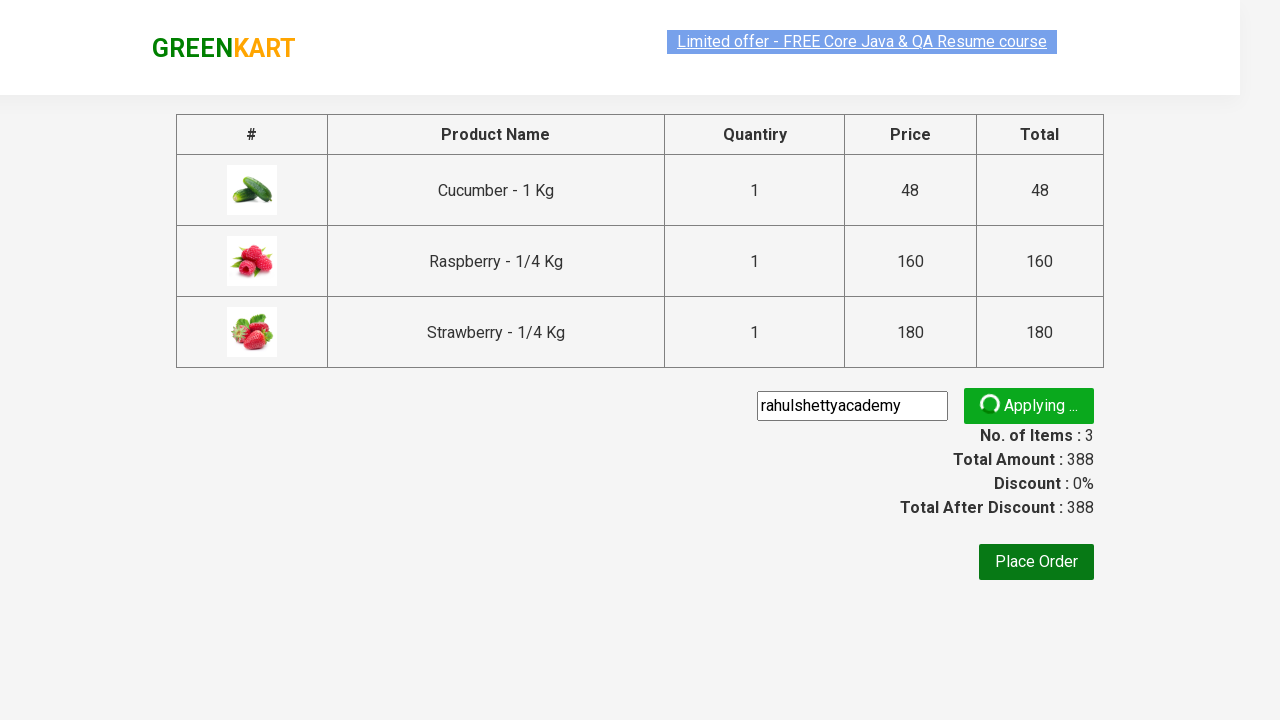

Promo code application confirmed - promoInfo element appeared
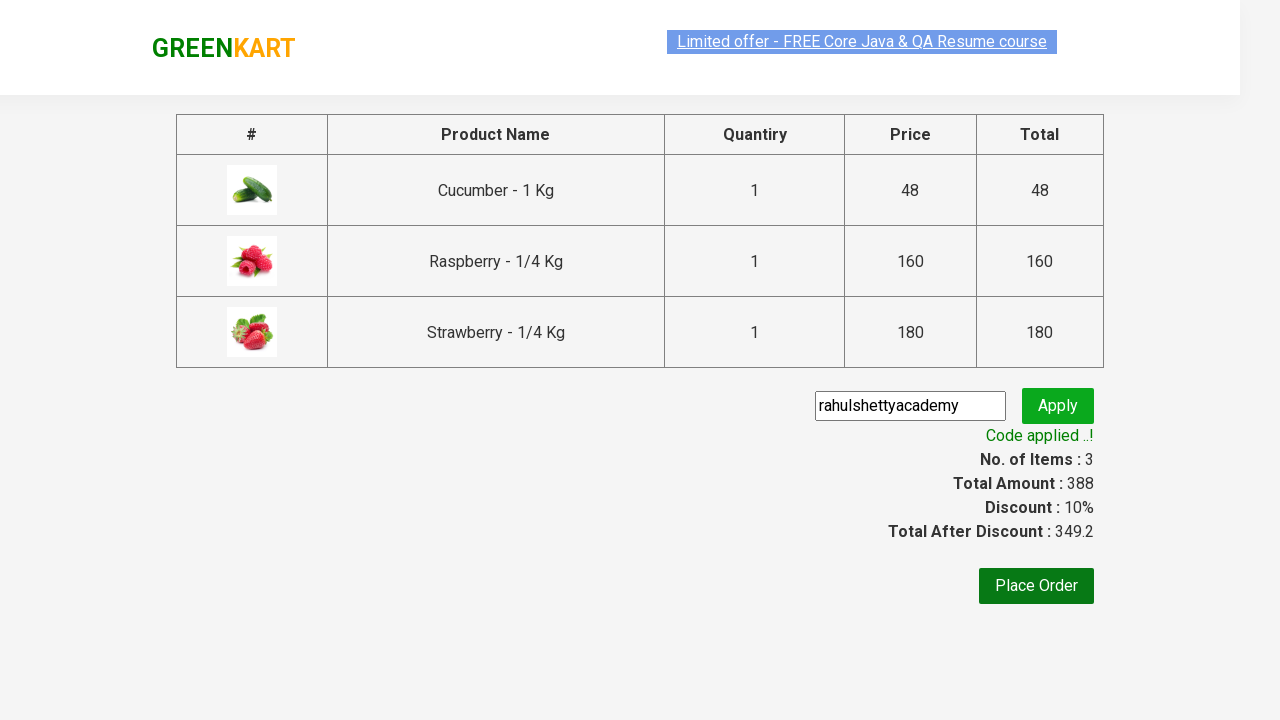

Located 3 products in checkout
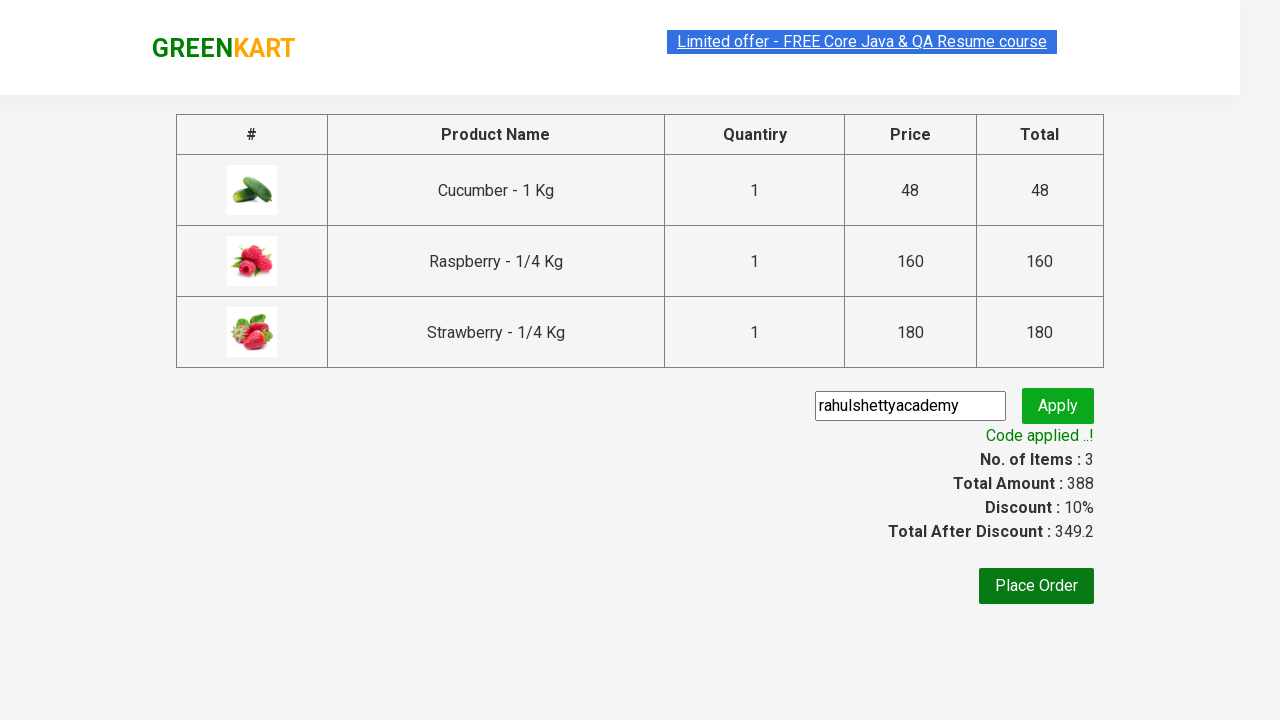

Retrieved all product names from checkout page: ['Cucumber - 1 Kg', 'Raspberry - 1/4 Kg', 'Strawberry - 1/4 Kg']
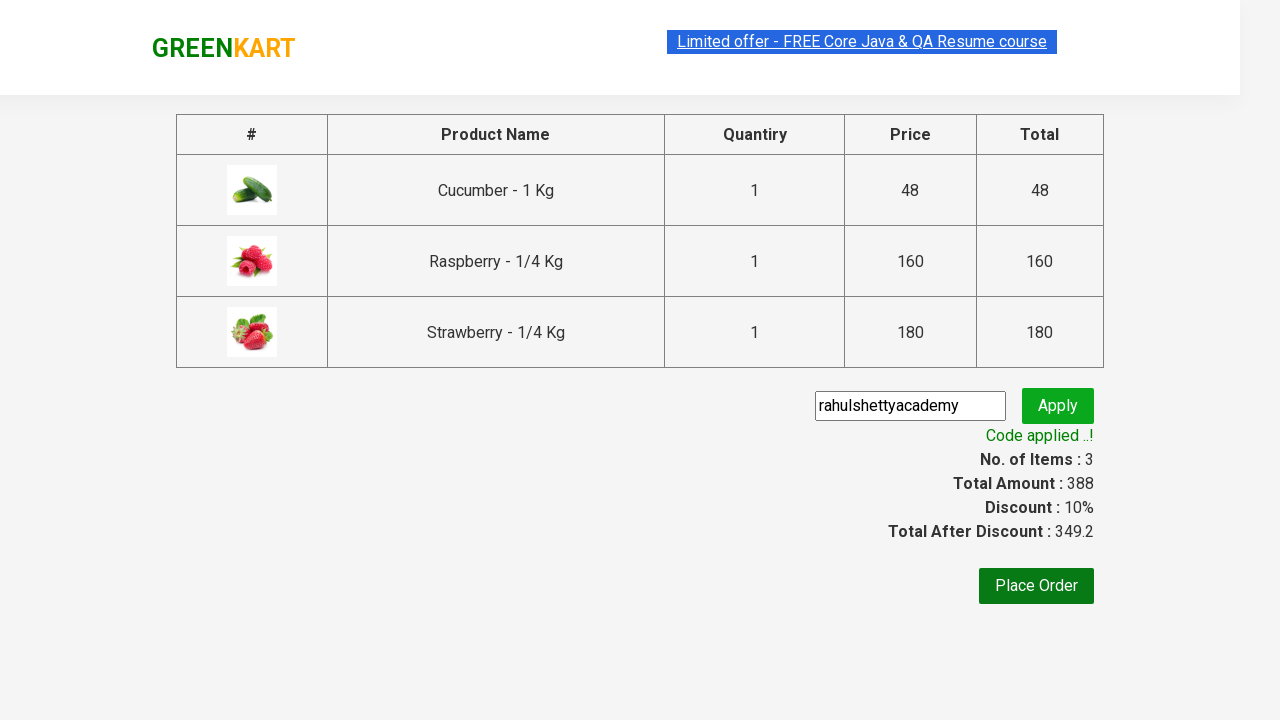

Verified promo code status: 'Code applied ..!'
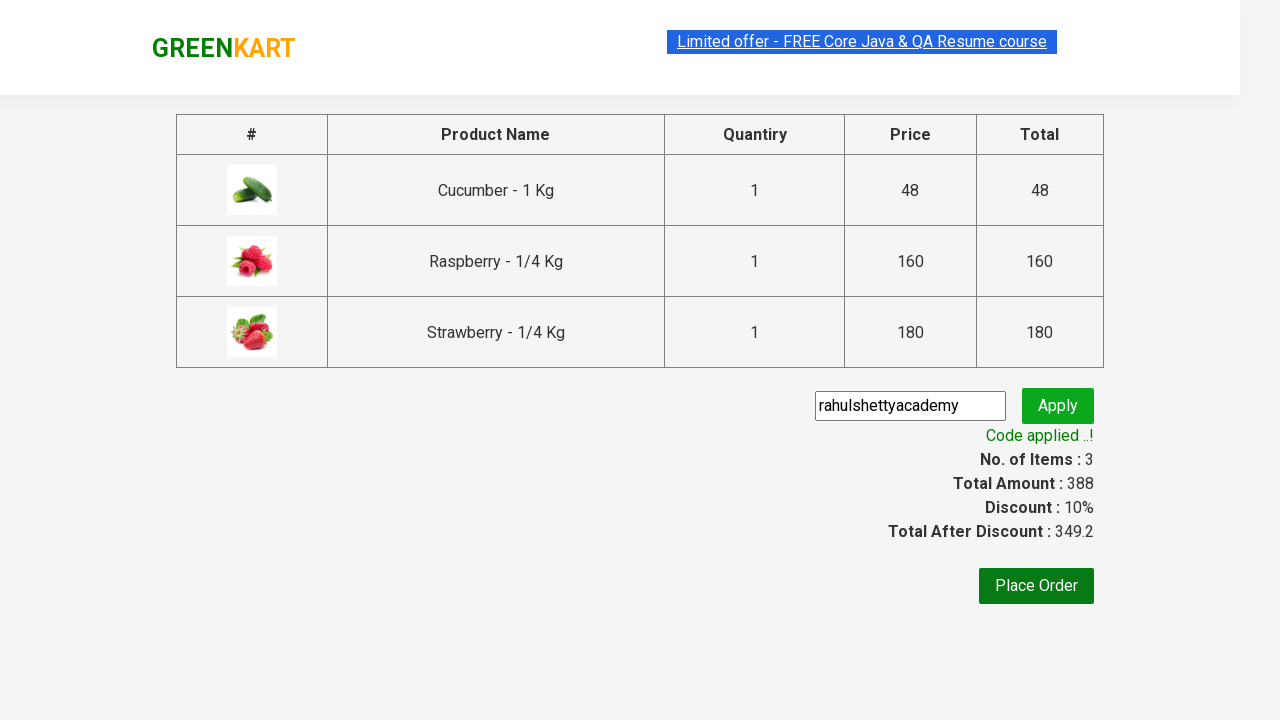

Assertion passed: Promo code is applied
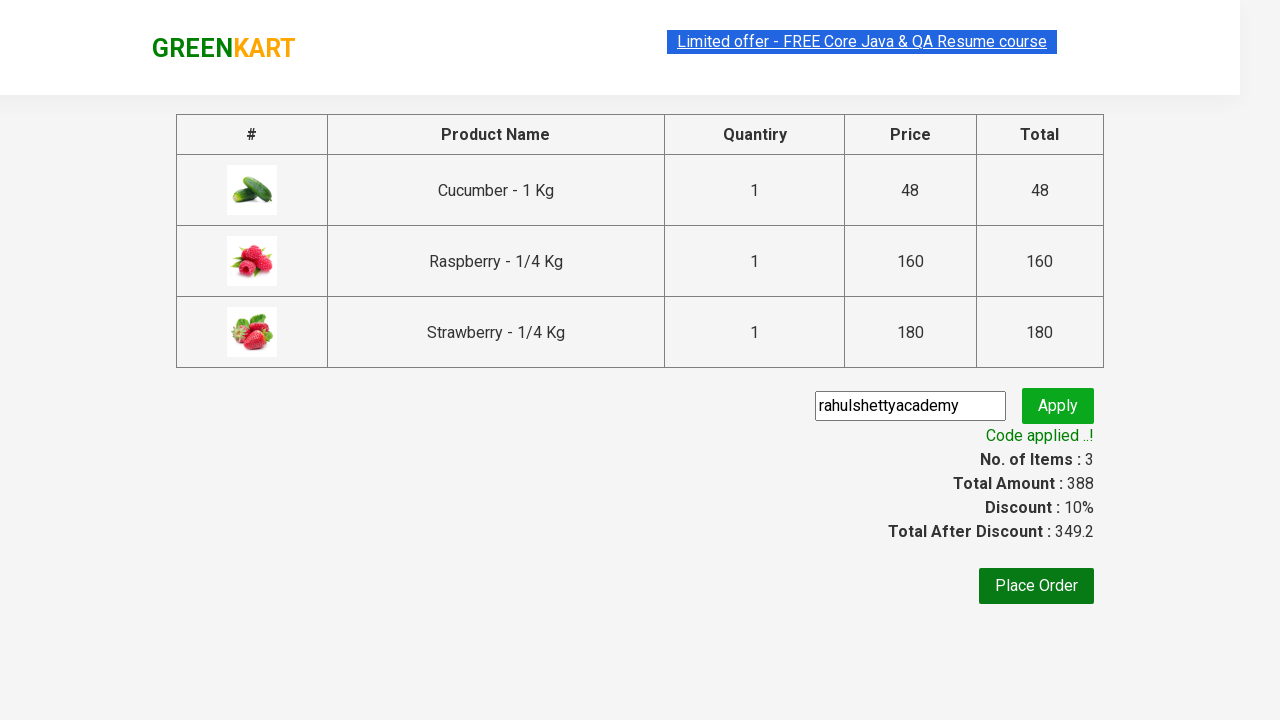

Retrieved total amount: 388.0
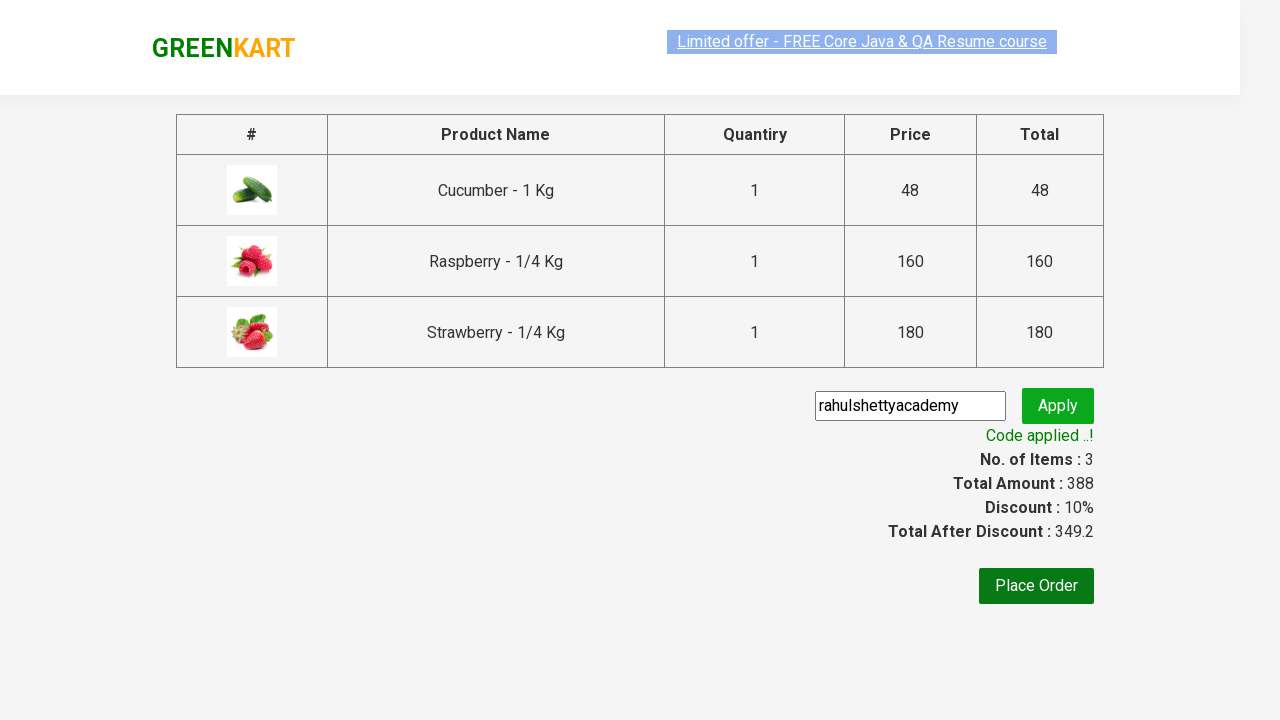

Retrieved discount amount: 349.2
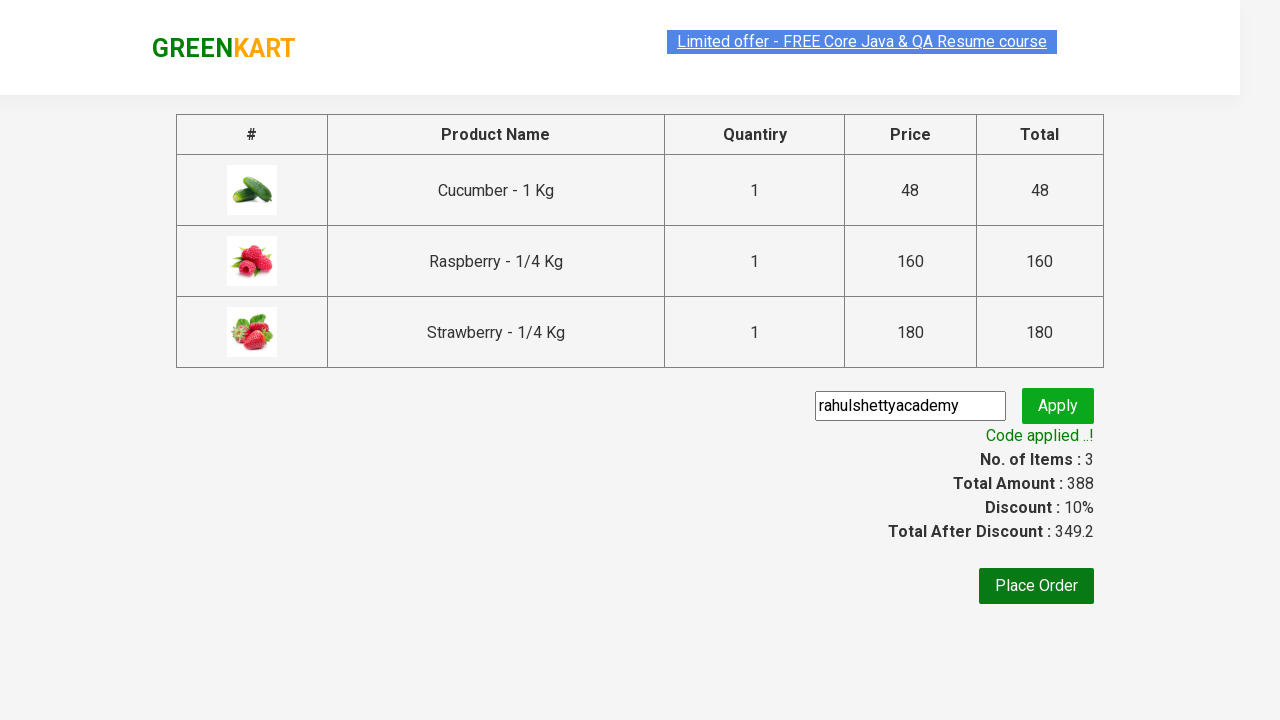

Assertion passed: Total amount (388.0) is greater than discount amount (349.2)
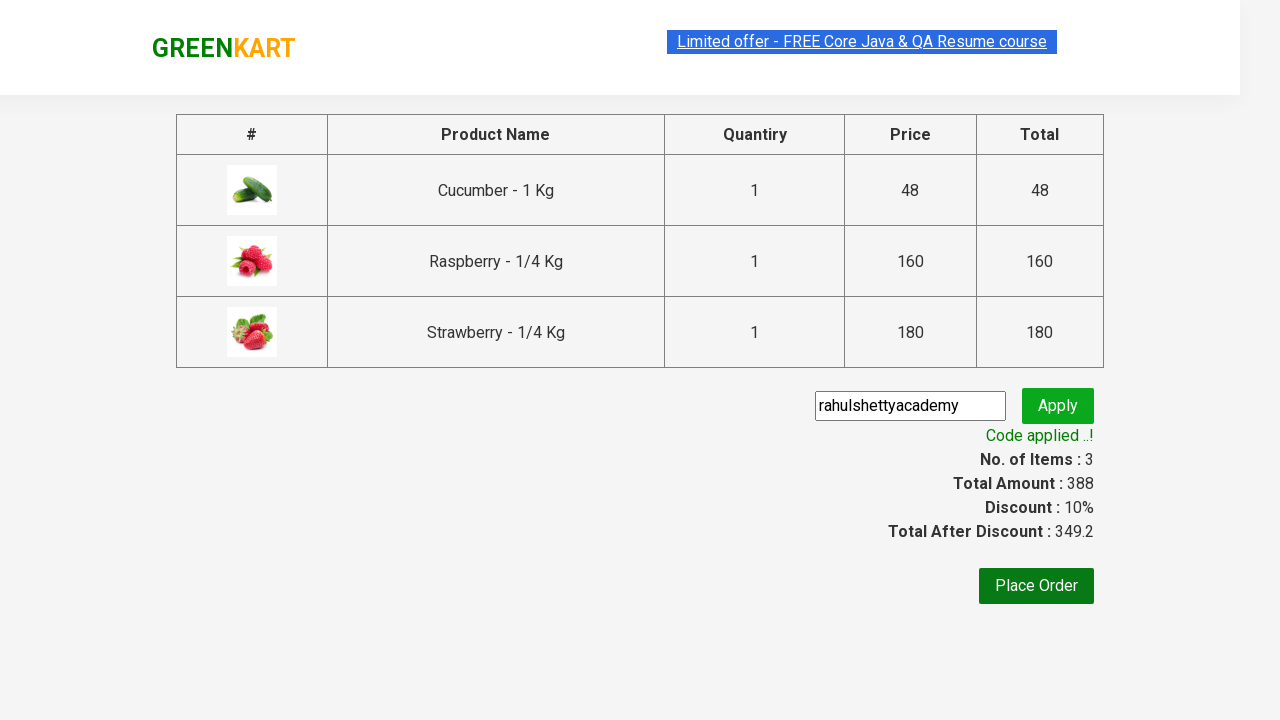

Located 3 individual item amounts
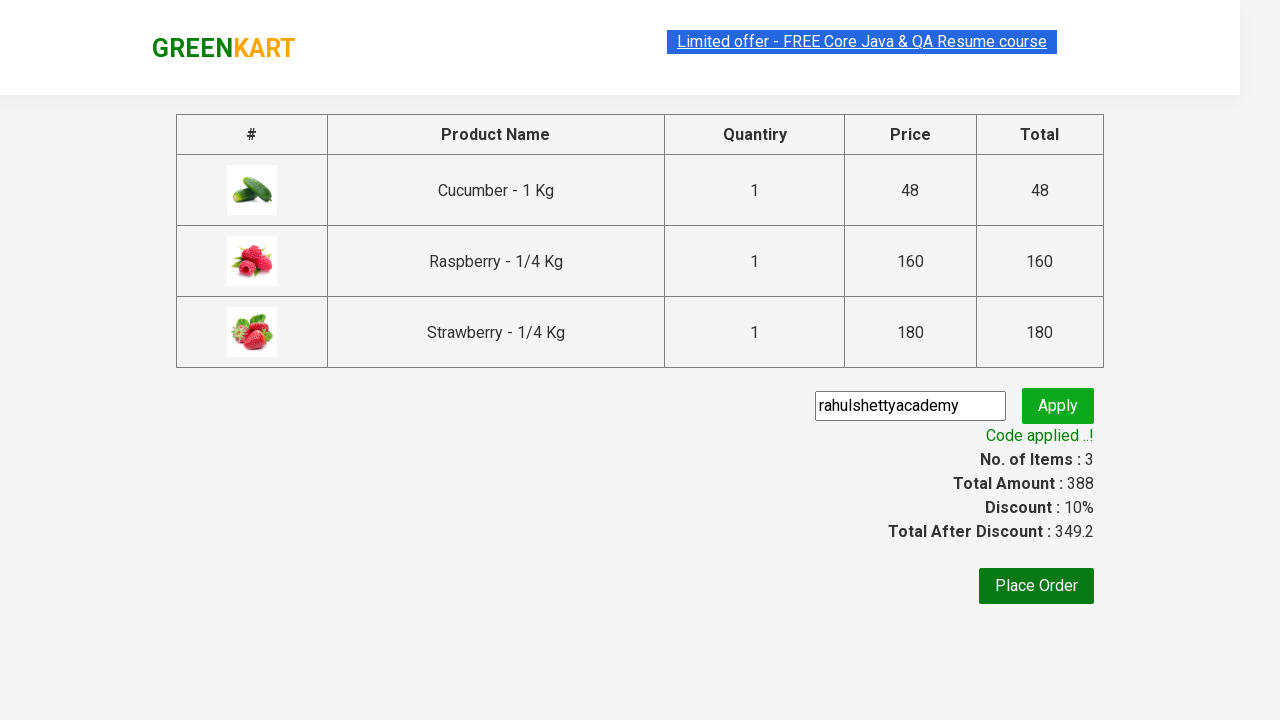

Calculated sum of individual item amounts: 388
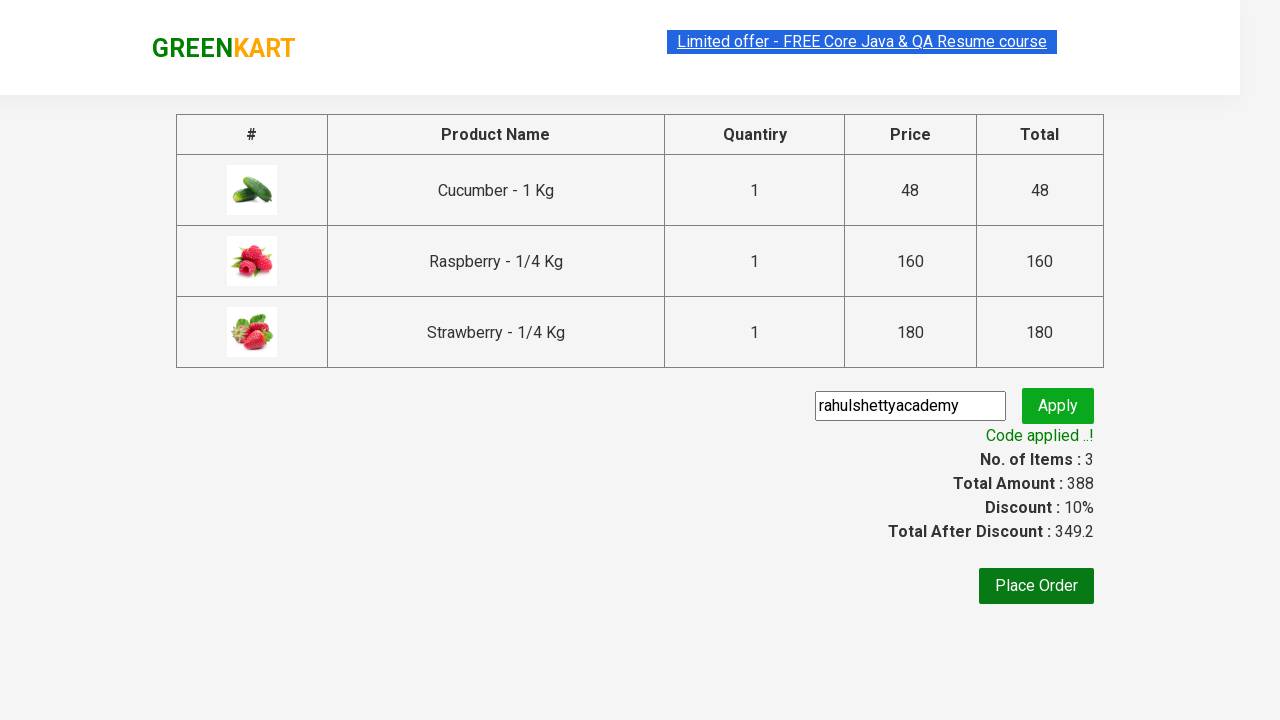

Assertion passed: Sum of items (388) matches total amount (388.0)
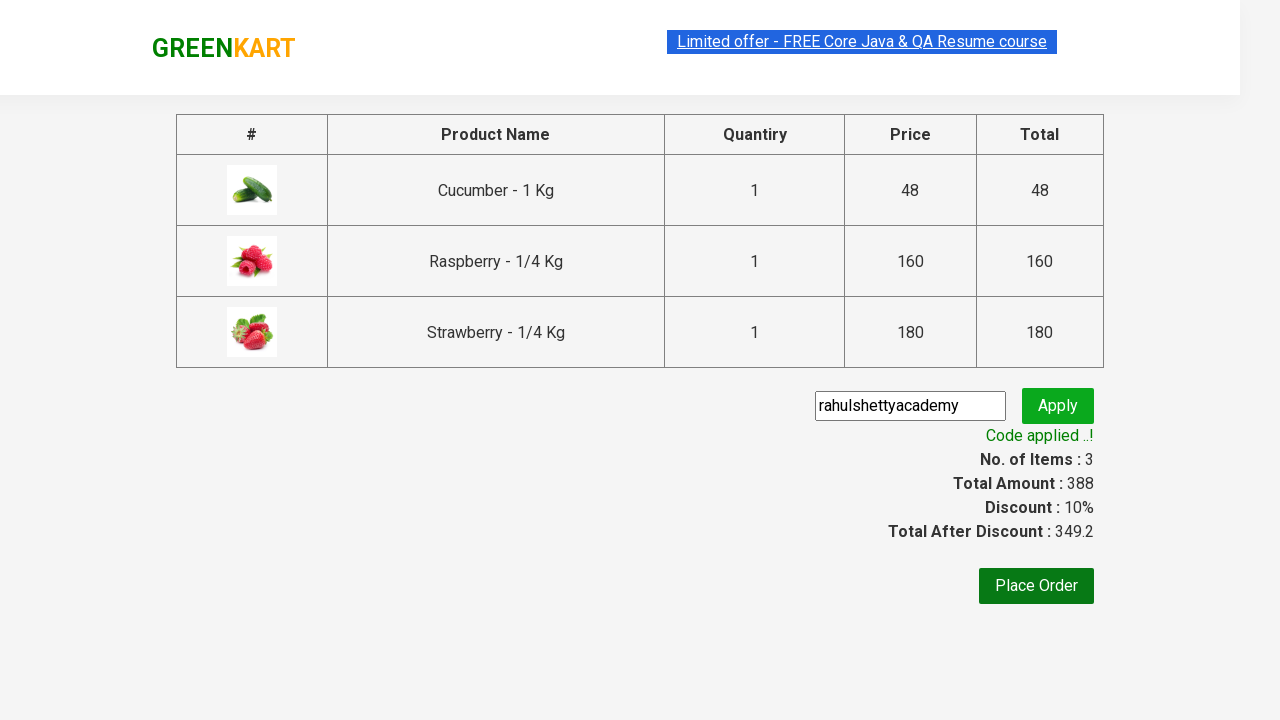

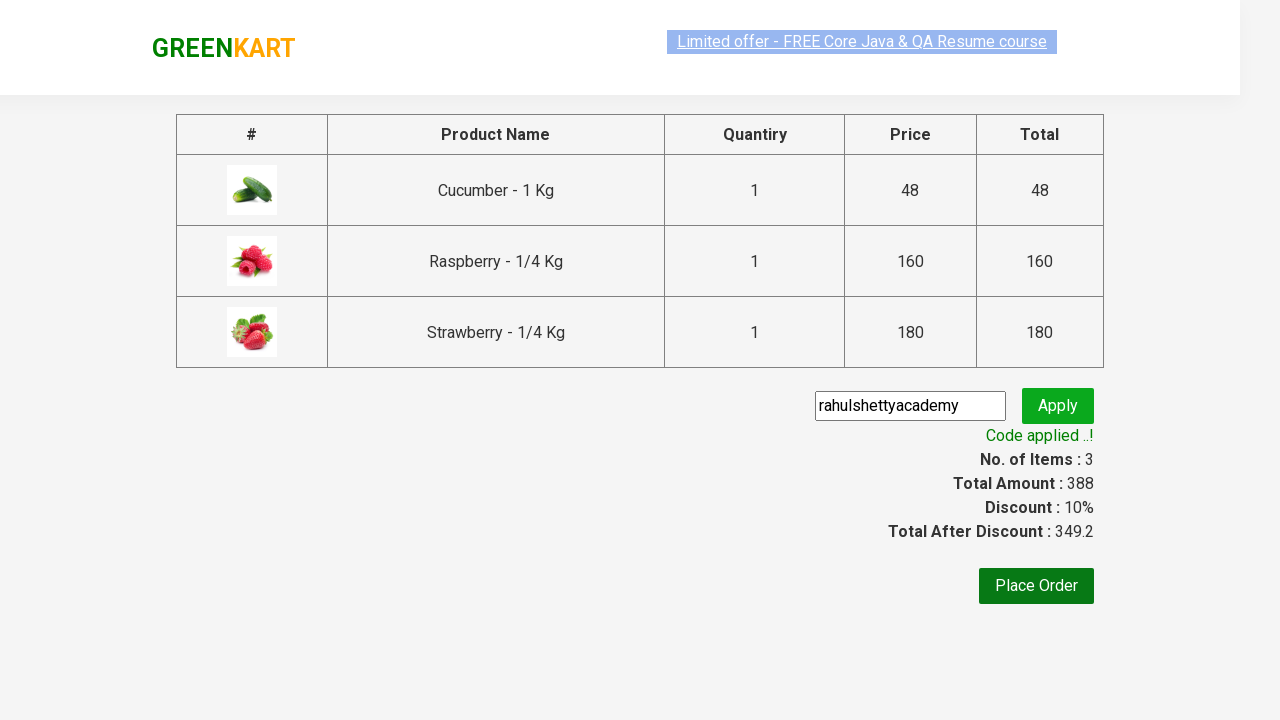